Tests the product search functionality on INCIDecoder by entering a search query, submitting it, clicking on the first search result, and verifying product details are displayed including the product image, ingredients list, and highlights.

Starting URL: https://incidecoder.com/

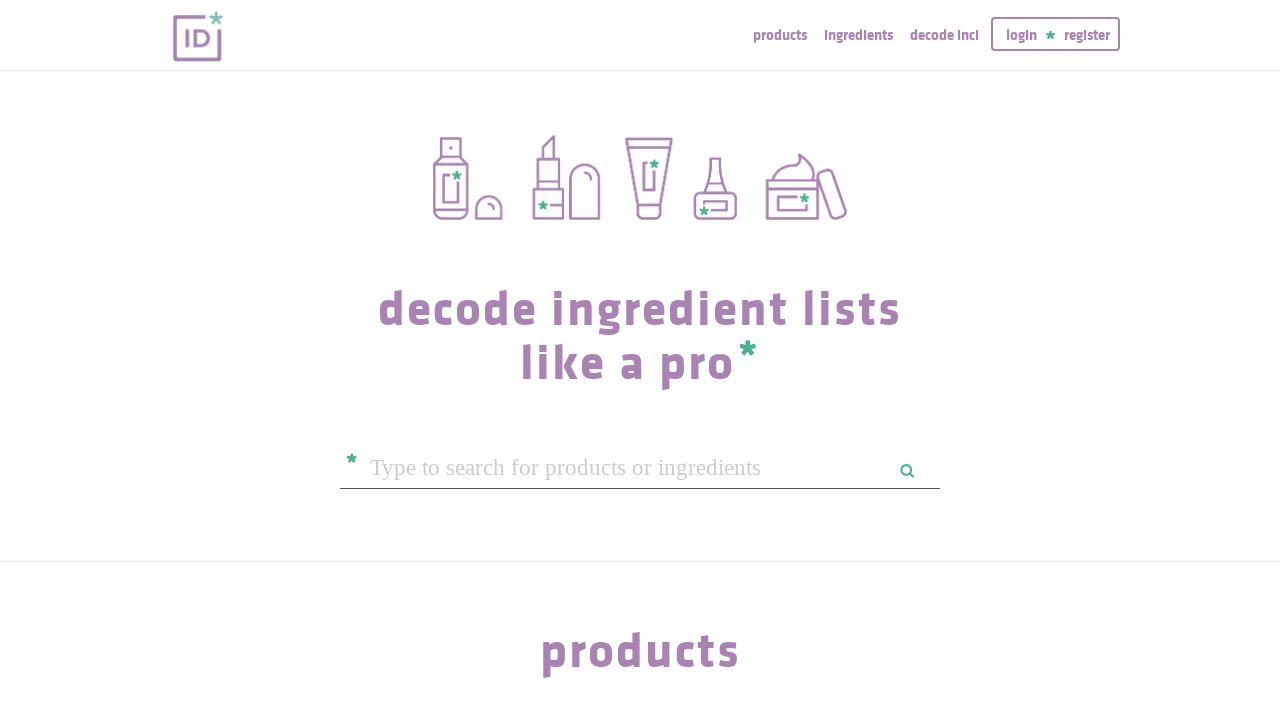

Filled search box with 'hada labo' query on #query
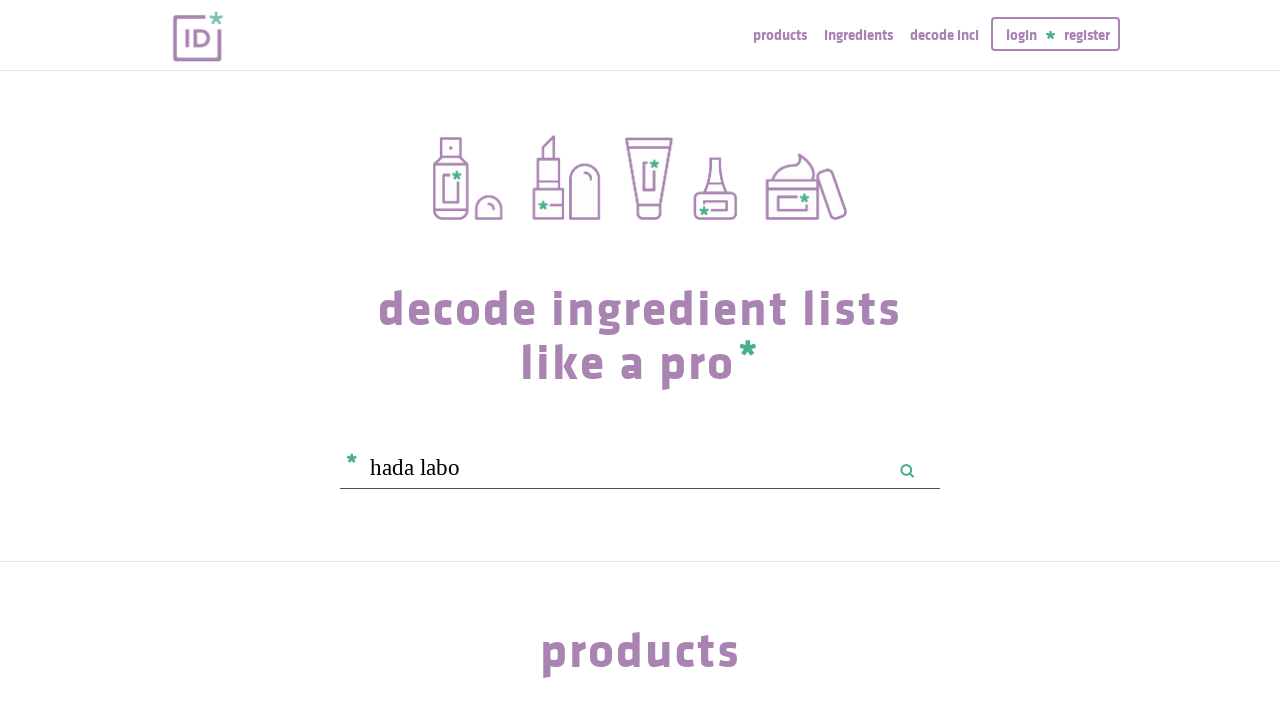

Submitted search query by pressing Enter on #query
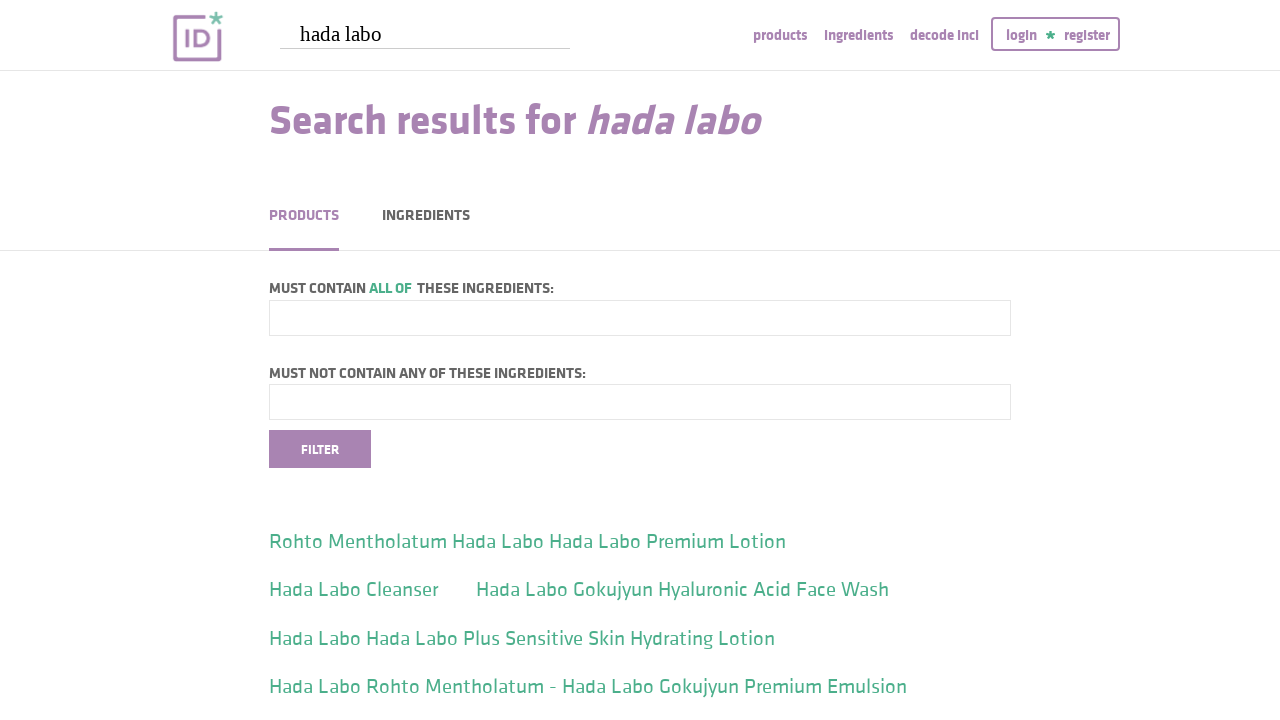

Search results loaded
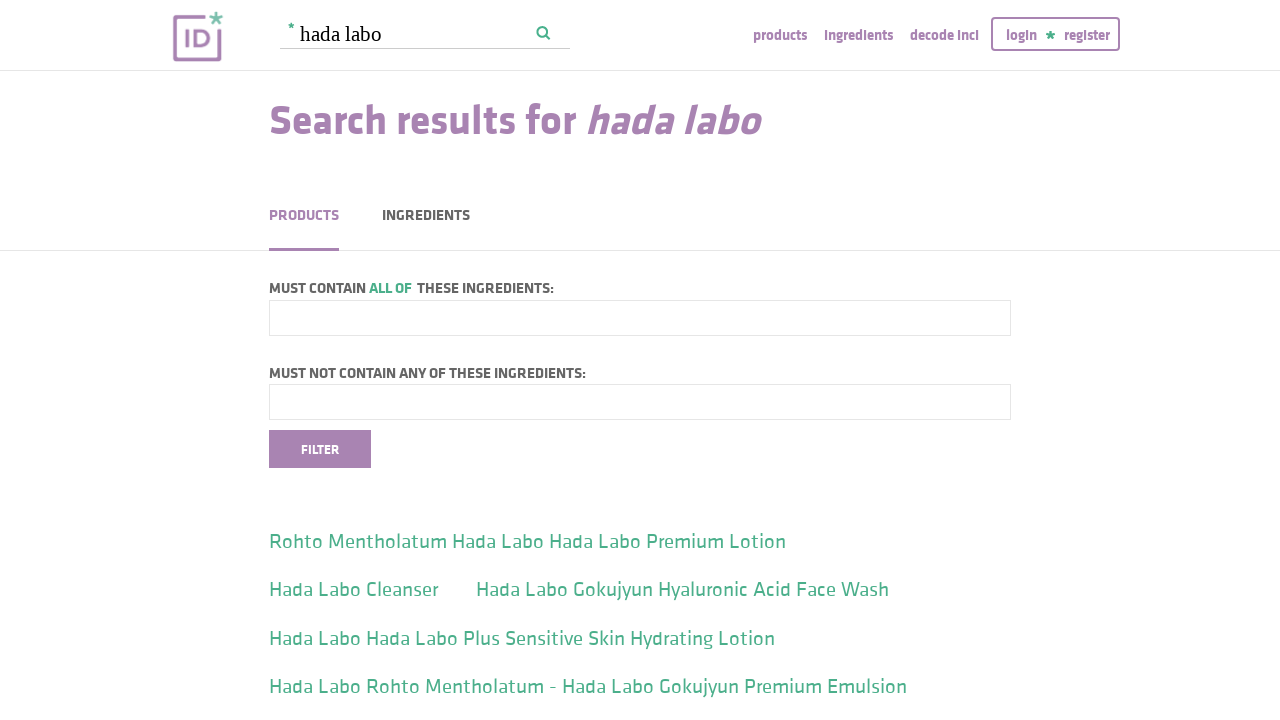

Clicked on the first search result at (544, 552) on .klavika >> nth=0
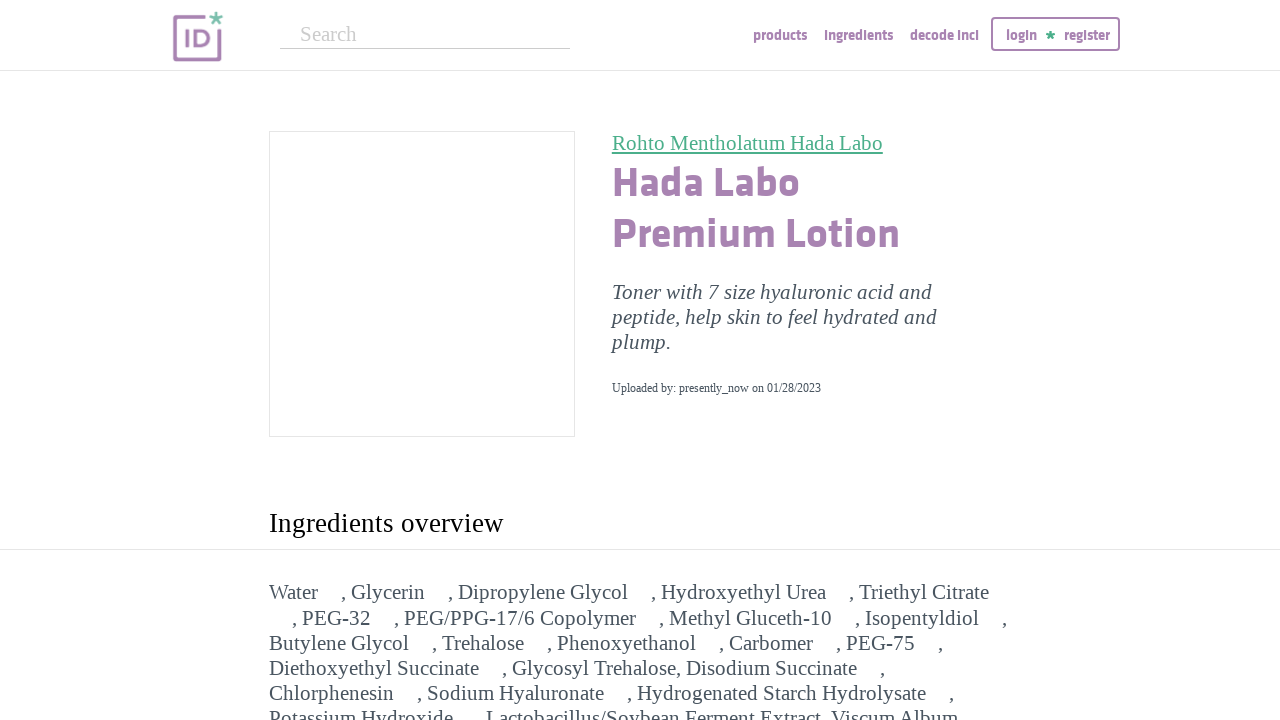

Product detail page loaded with product image displayed
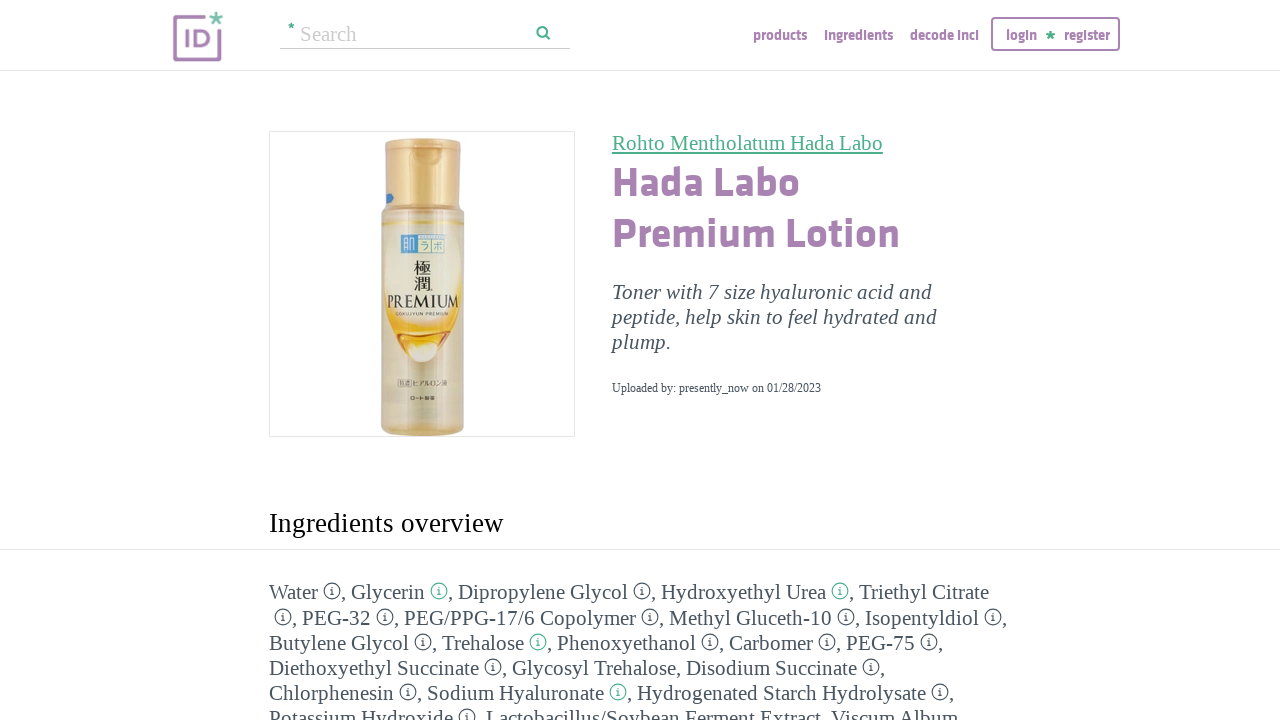

Verified ingredients list section is present
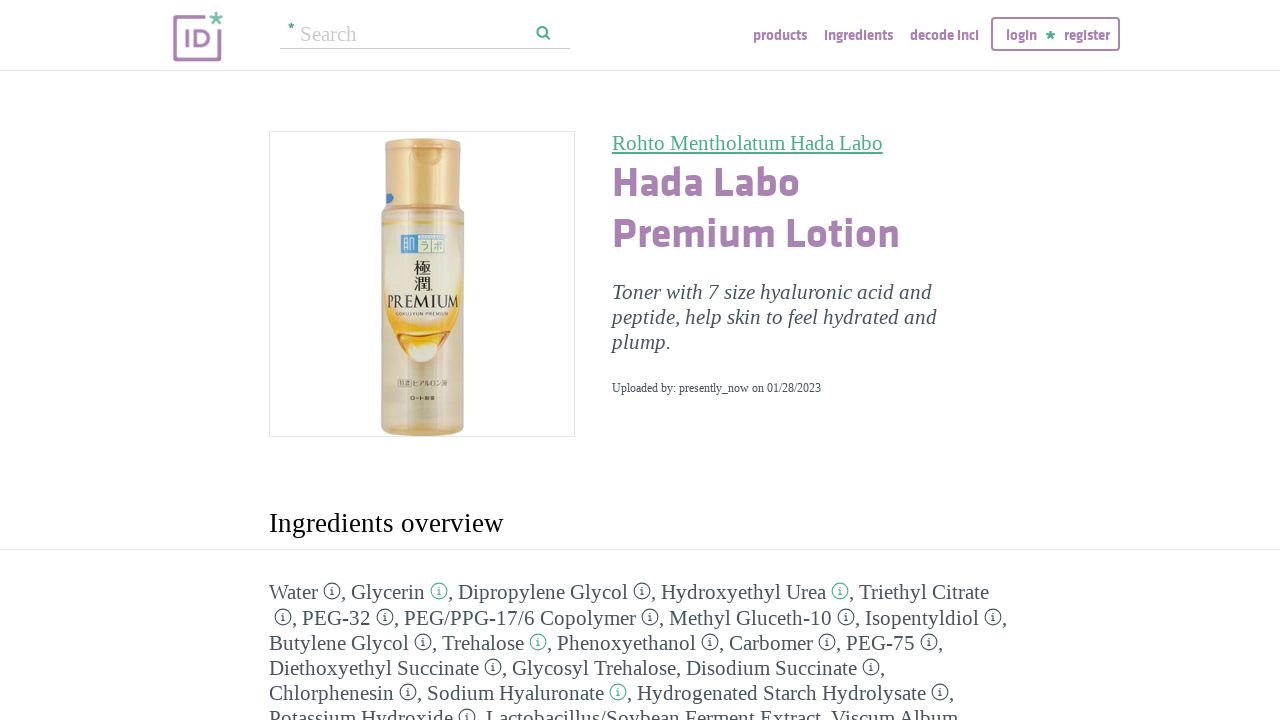

Verified product highlights/hashtags are present
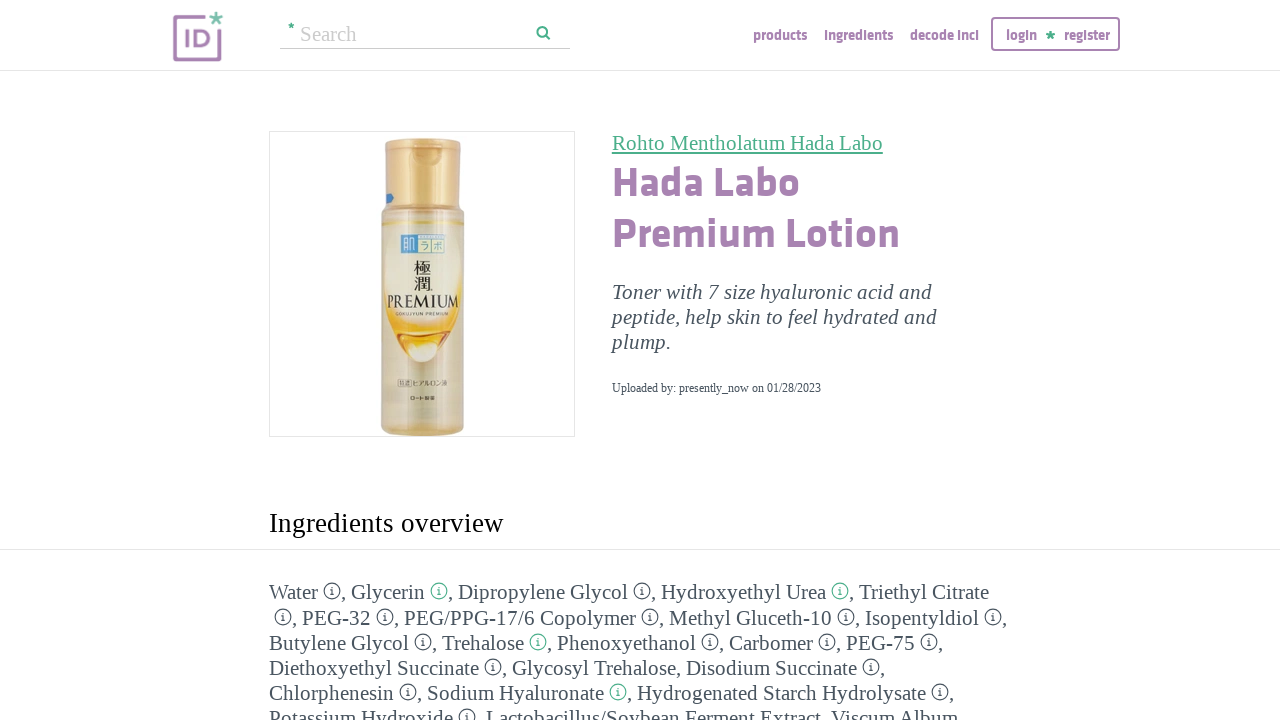

Navigated back to search results
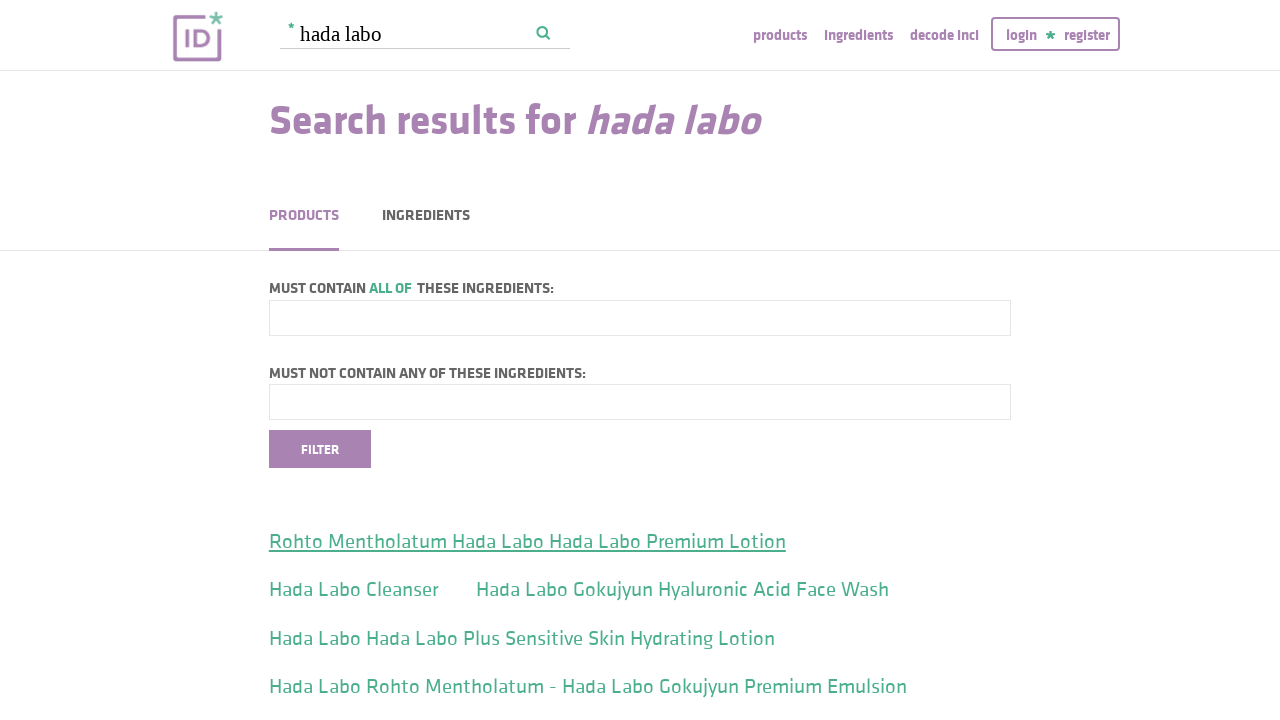

Search results page reloaded
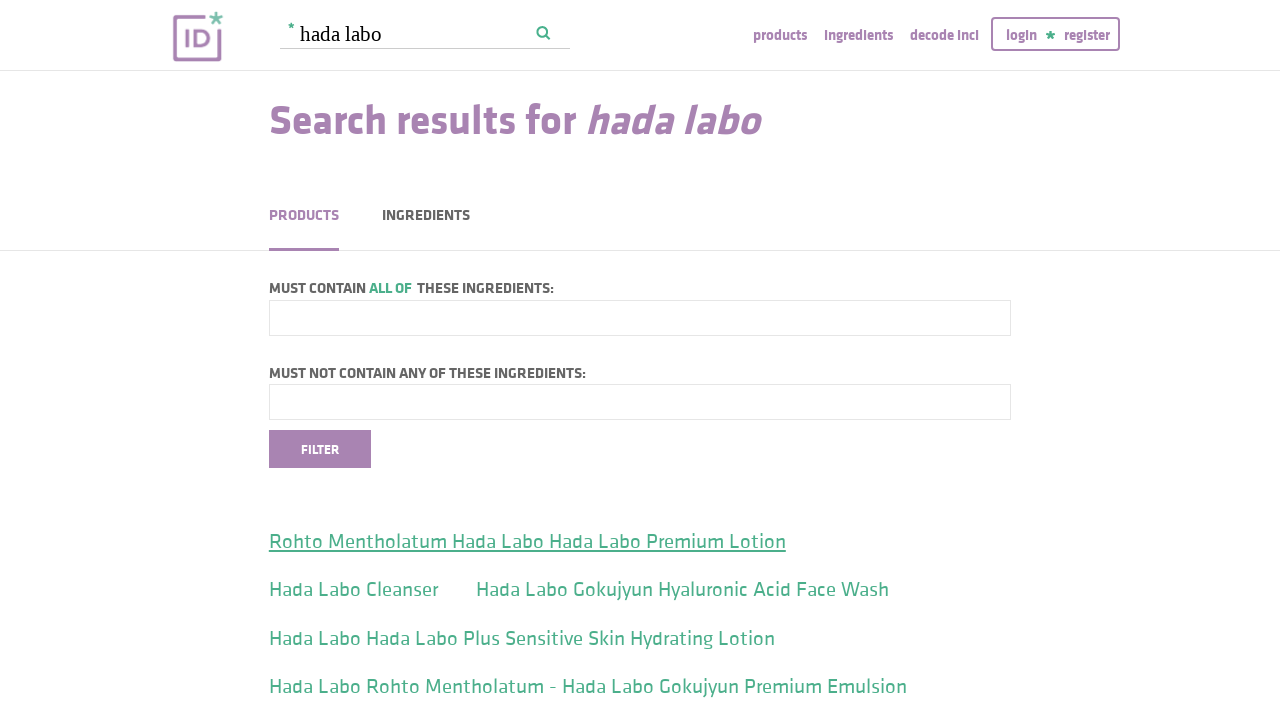

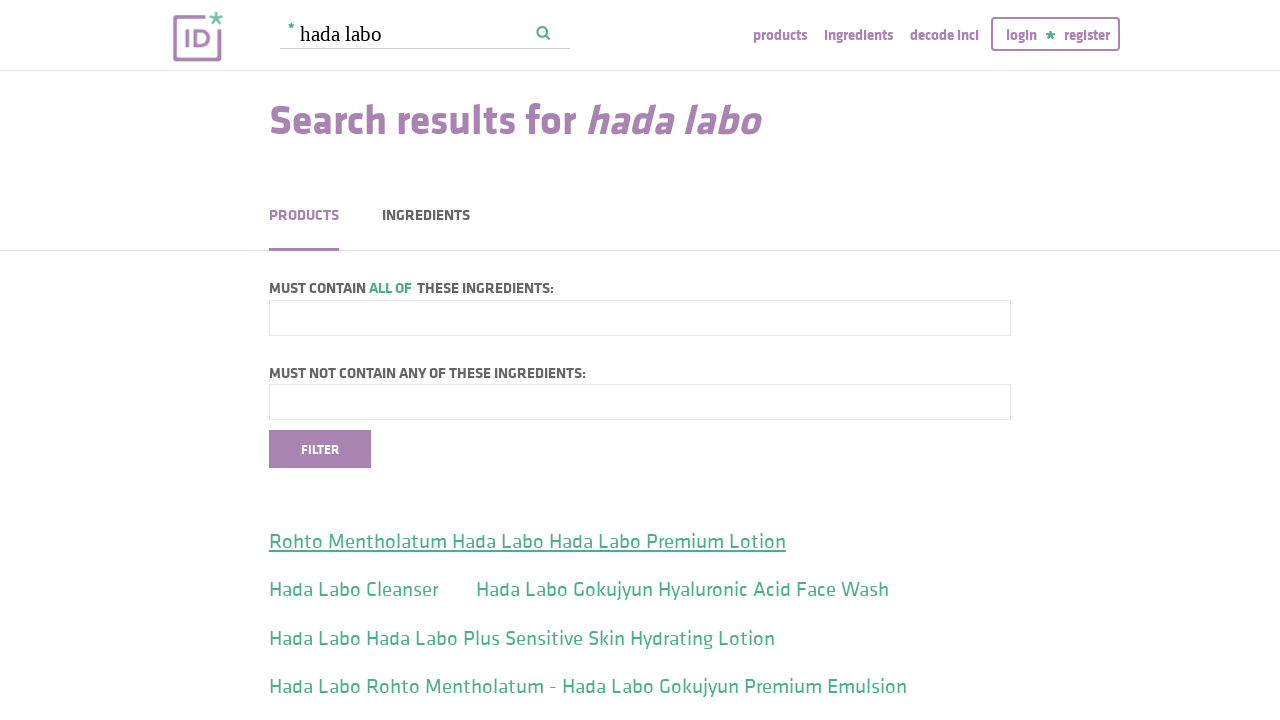